Navigates to the broken-workshop homepage and clicks on the first recipe card button to open recipe details

Starting URL: https://broken-workshop.dequelabs.com/

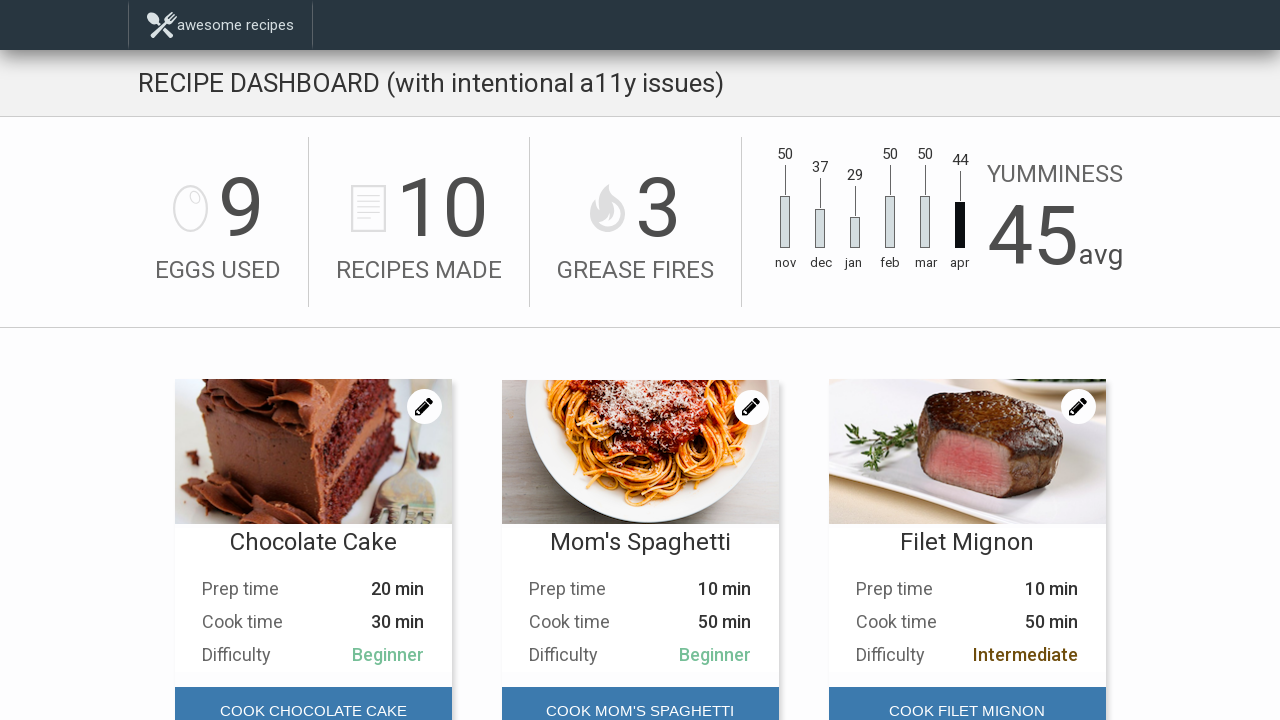

Recipes section loaded on broken-workshop homepage
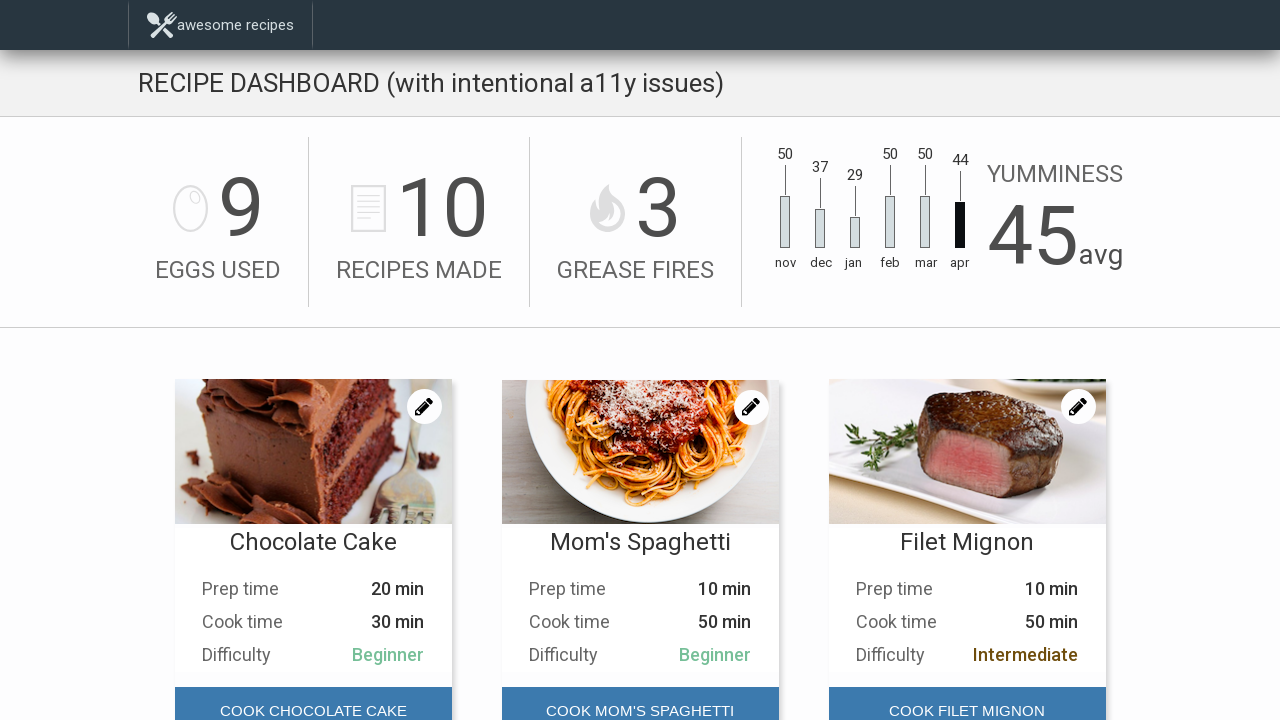

Clicked first recipe card button to open recipe details at (313, 696) on #main-content > div.Recipes > div:nth-child(1) > div.Recipes__card-foot > button
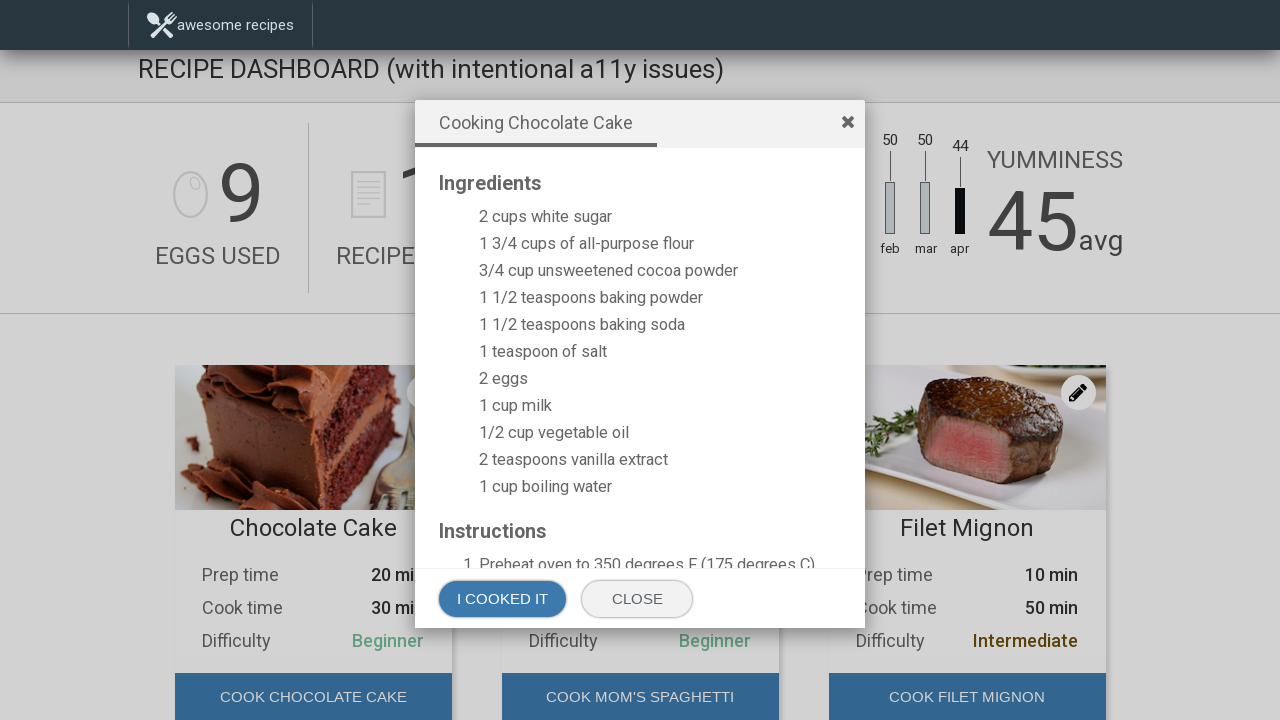

Recipe details page loaded and network idle
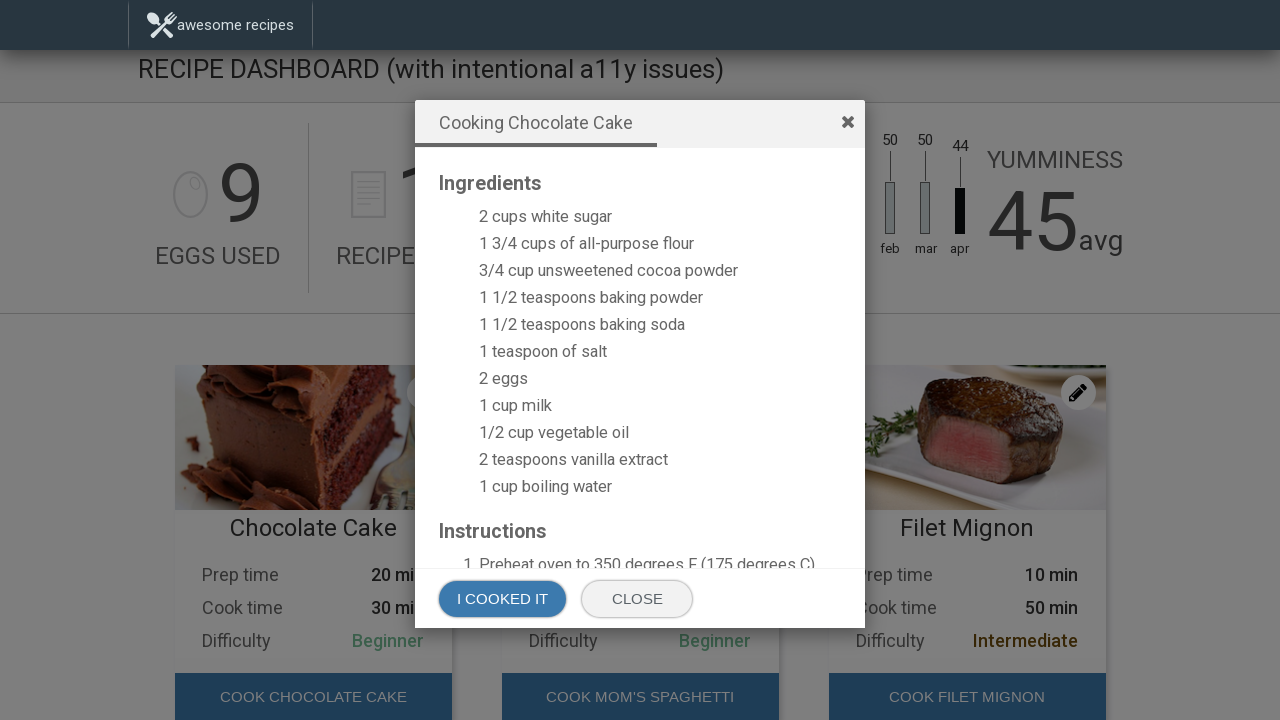

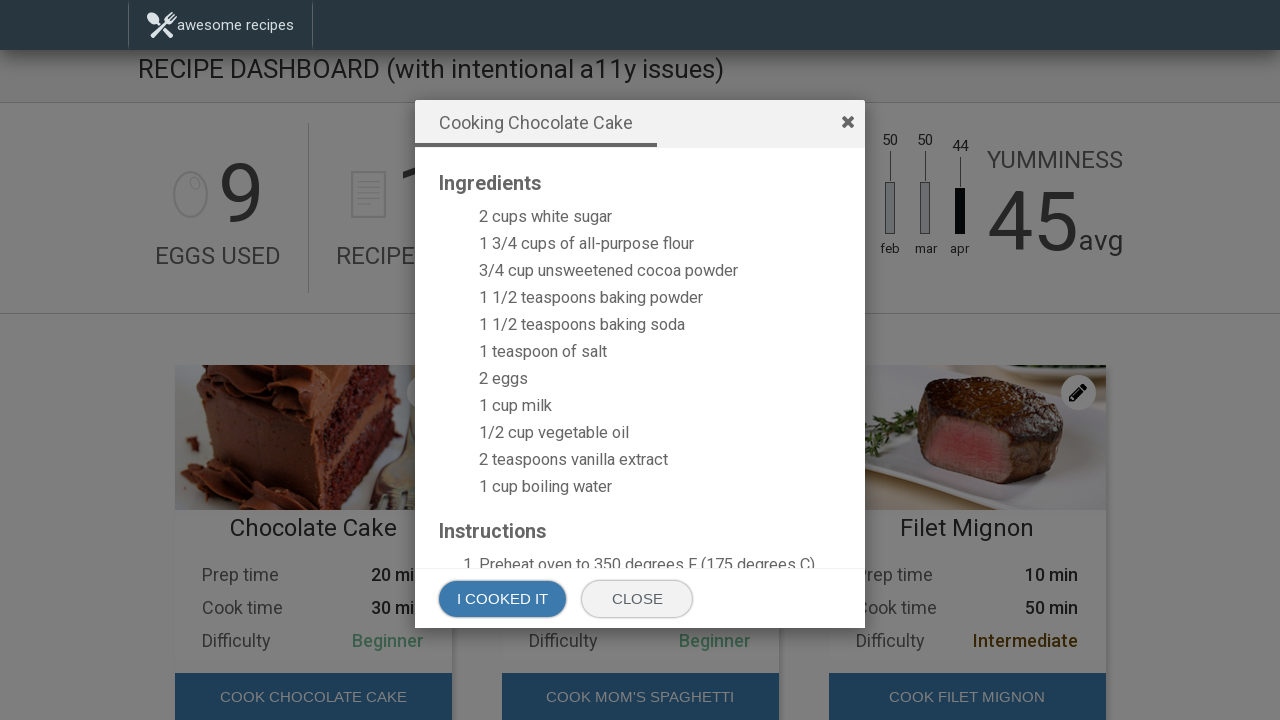